Tests the Angular application by navigating to the homepage and clicking on the Virtual Library button to access the library section.

Starting URL: https://rahulshettyacademy.com/angularAppdemo/

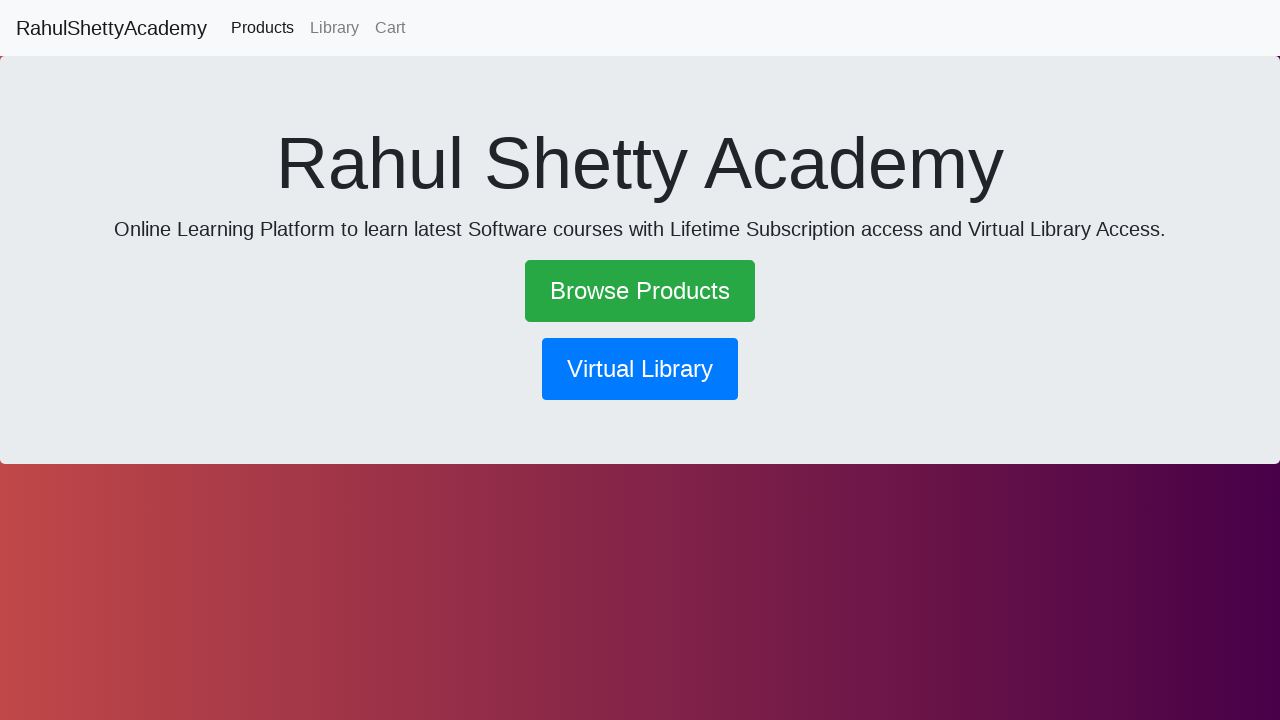

Clicked on the Virtual Library button at (640, 369) on xpath=//button[contains(text(),'Virtual Library')]
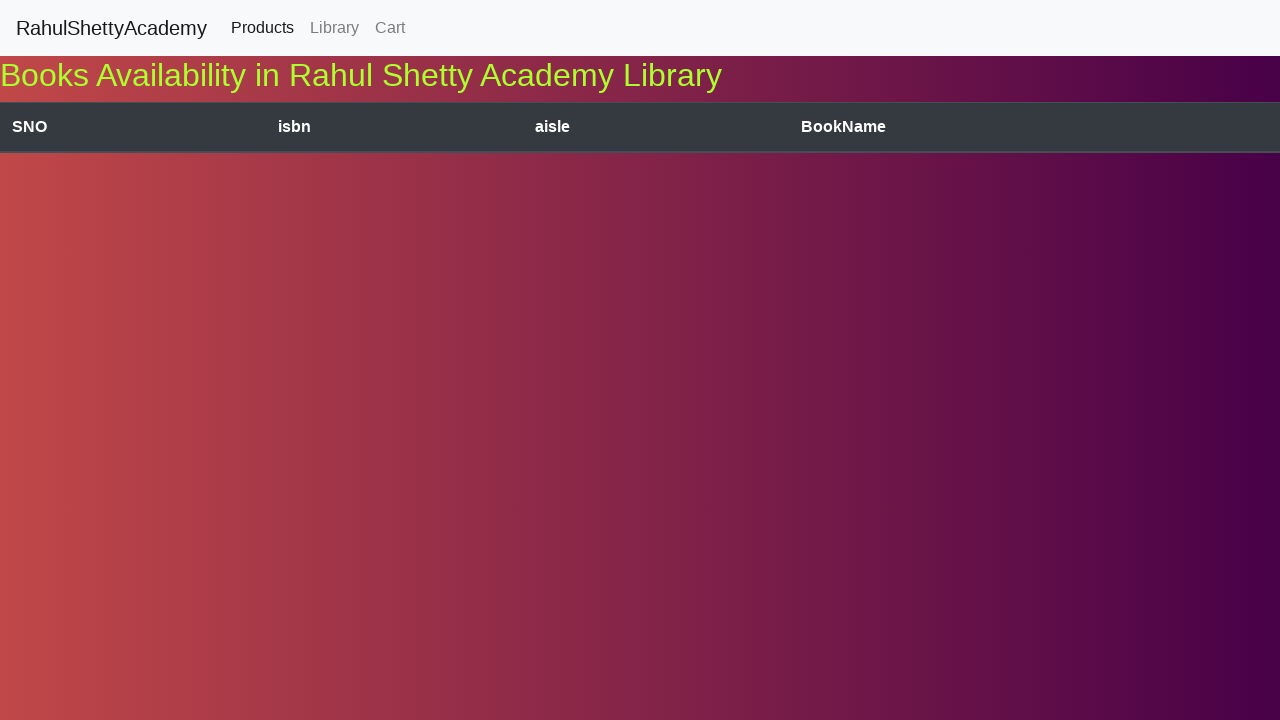

Waited for network to become idle after Virtual Library navigation
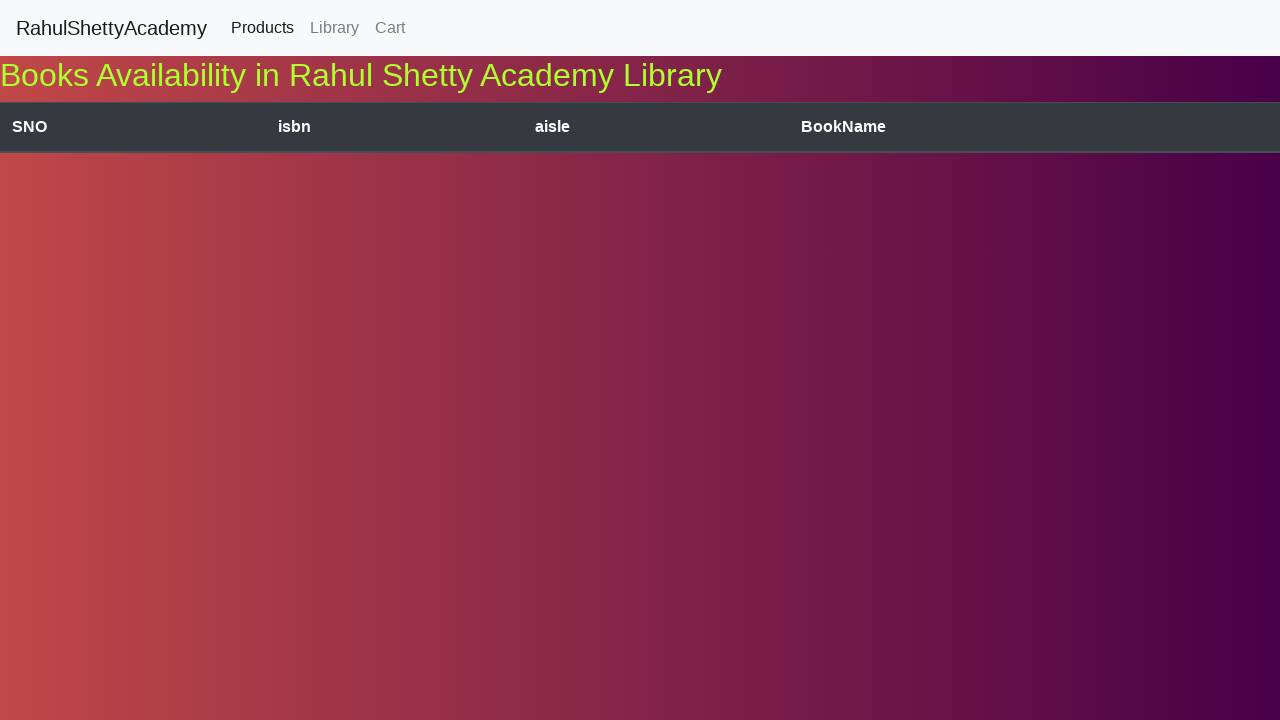

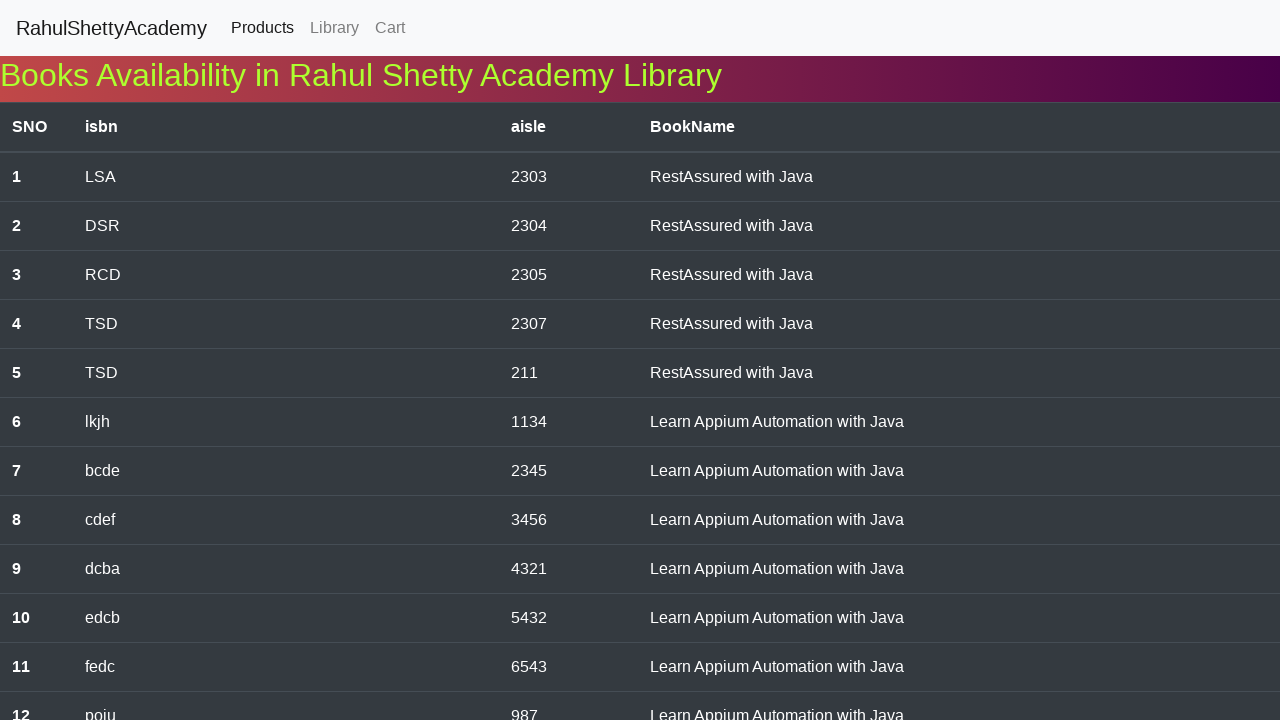